Tests tooltip functionality by hovering over an age input field within an iframe and verifying the tooltip appears

Starting URL: https://jqueryui.com/tooltip/

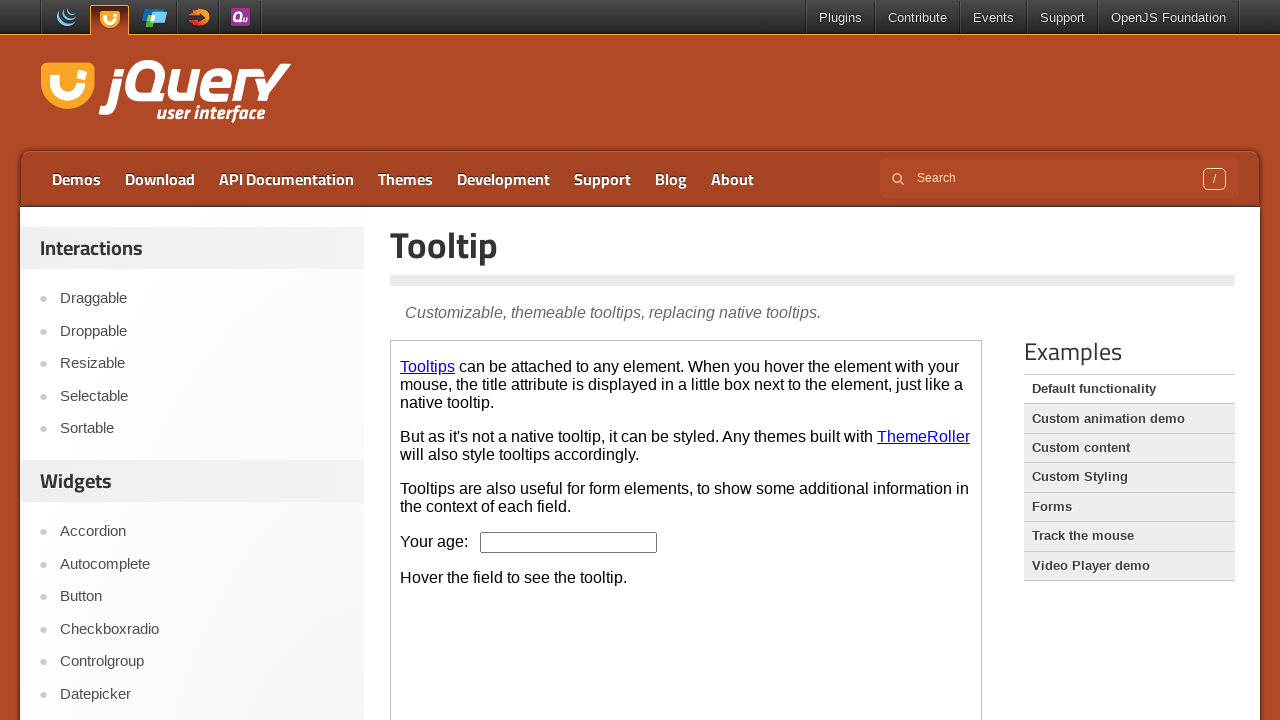

Navigated to jQuery UI tooltip demo page
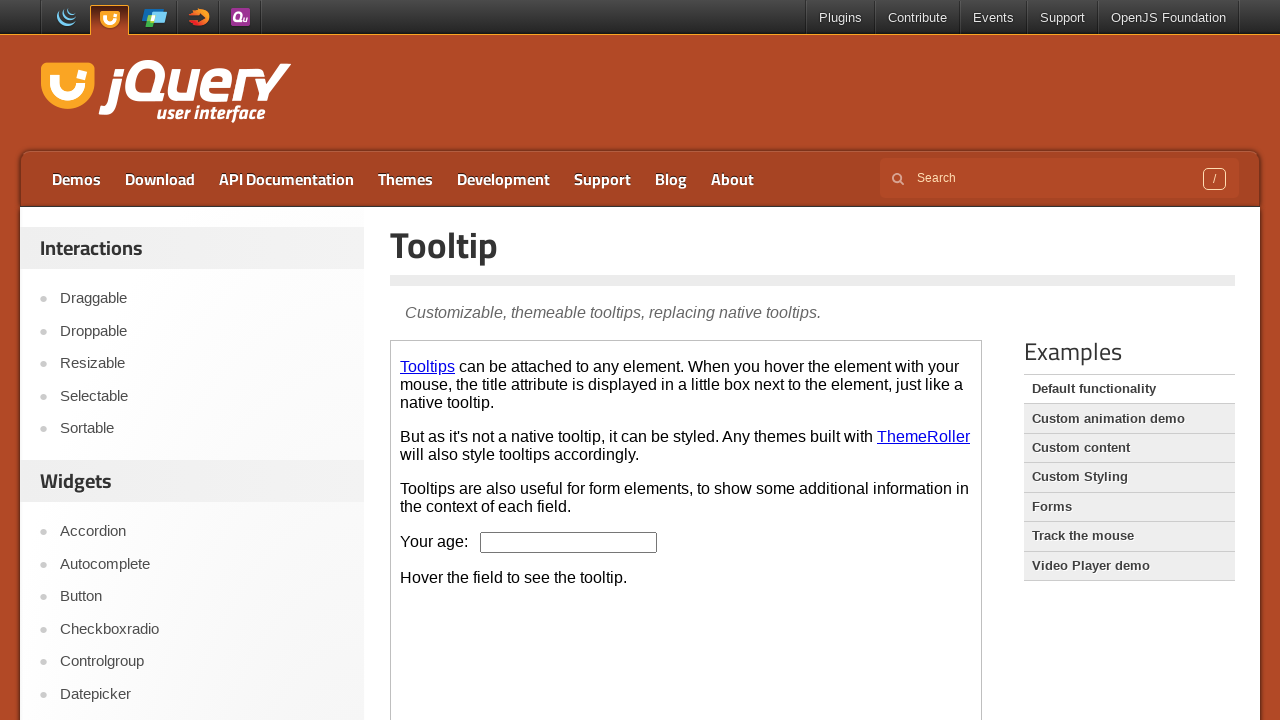

Located demo iframe
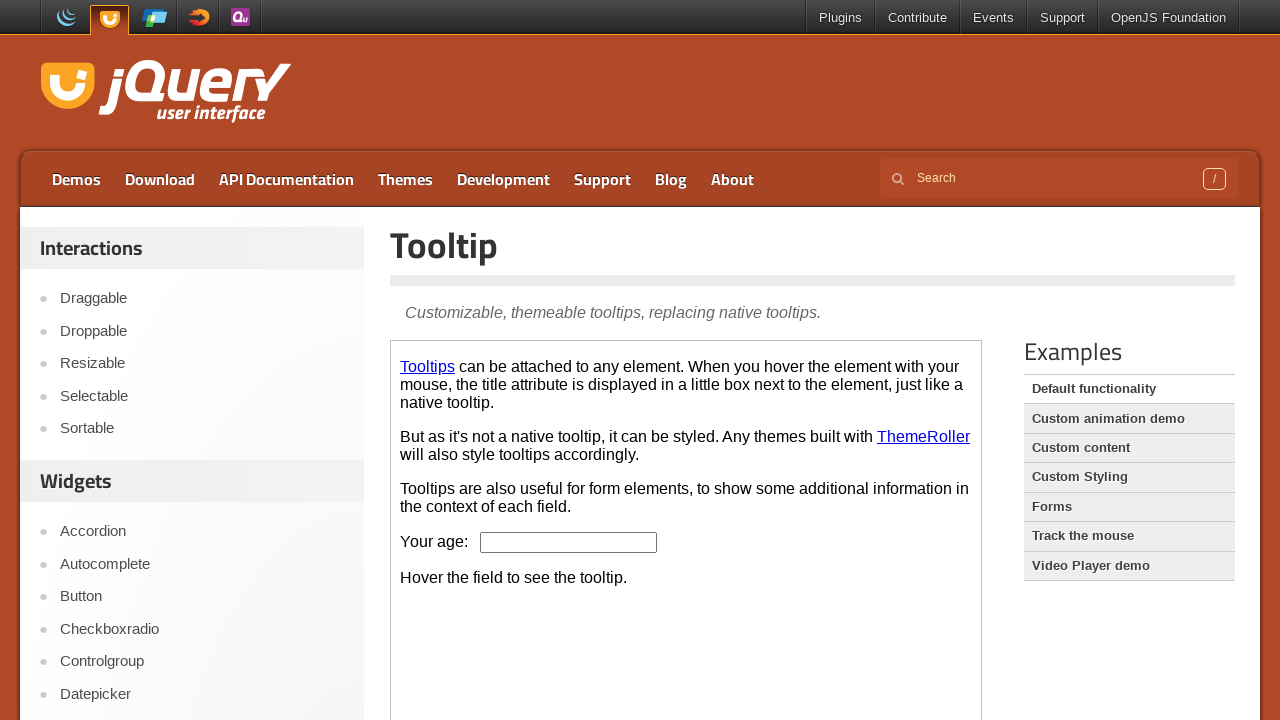

Hovered over age input field to trigger tooltip at (569, 542) on .demo-frame >> internal:control=enter-frame >> #age
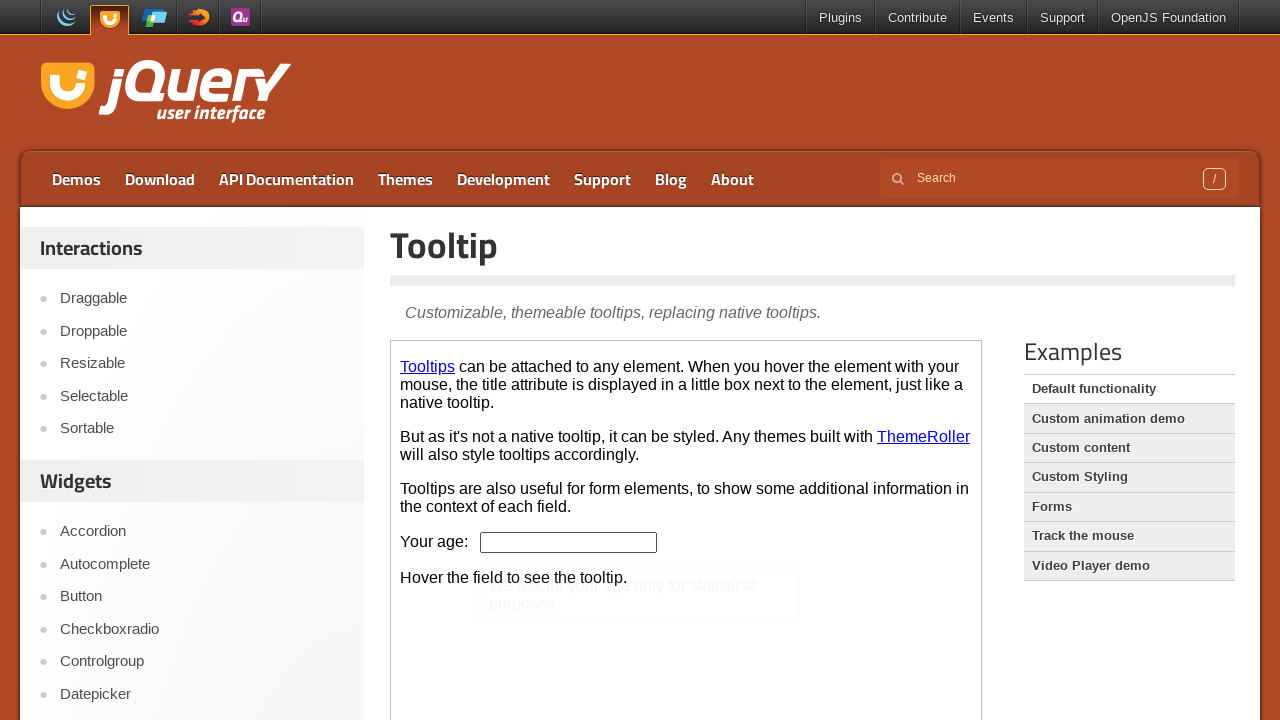

Retrieved tooltip text content
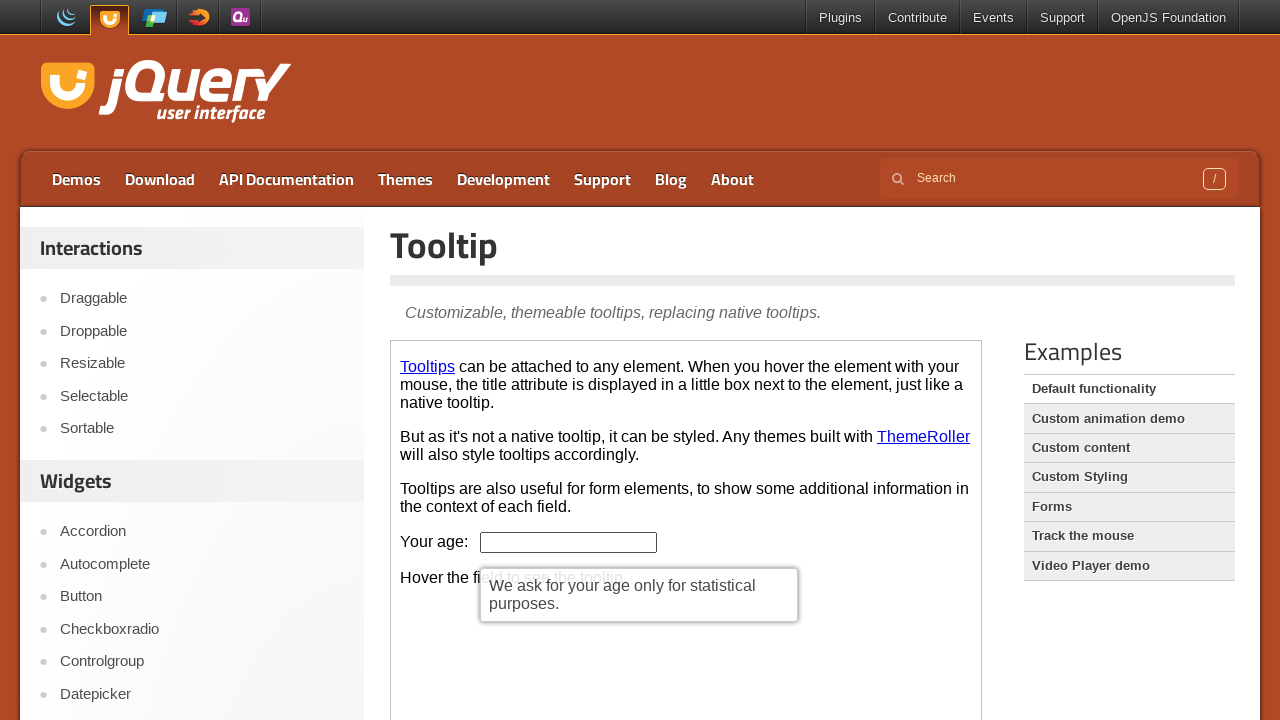

Printed tooltip text: We ask for your age only for statistical purposes.
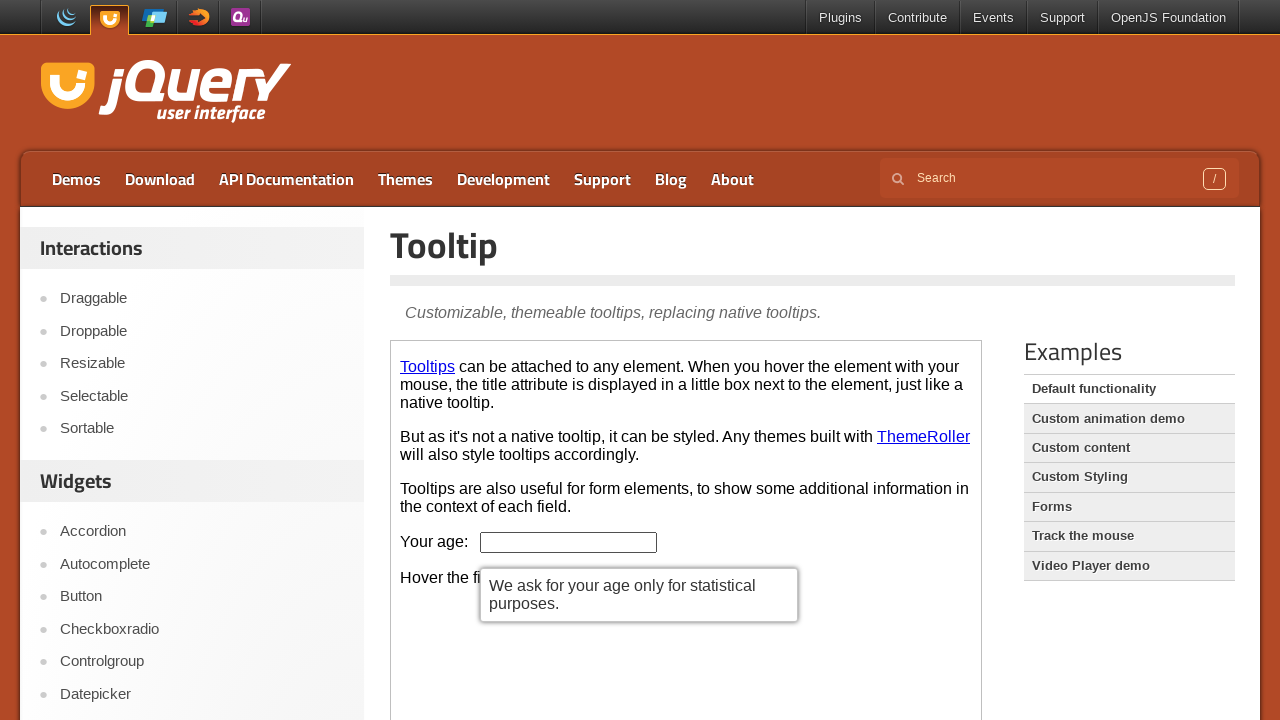

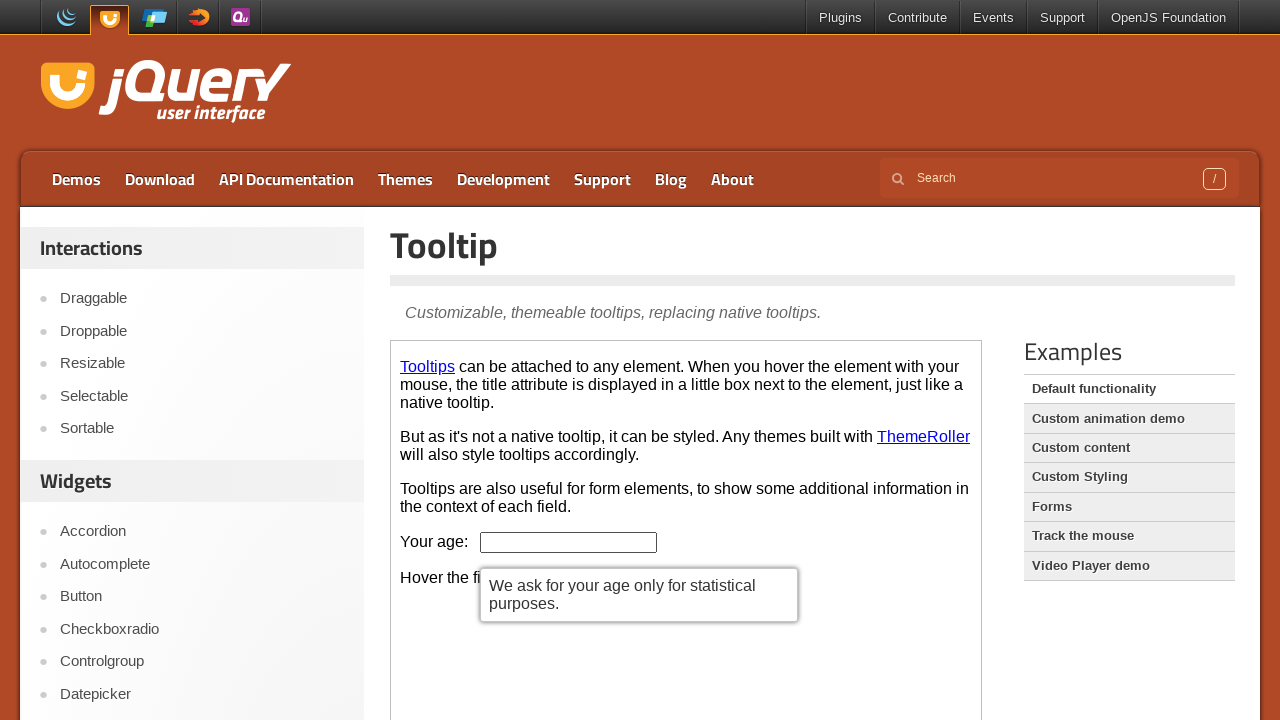